Tests popup window functionality by clicking a link that opens a new window and handling multiple window contexts

Starting URL: https://www.quackit.com/html/codes/html_popup_window_code.cfm

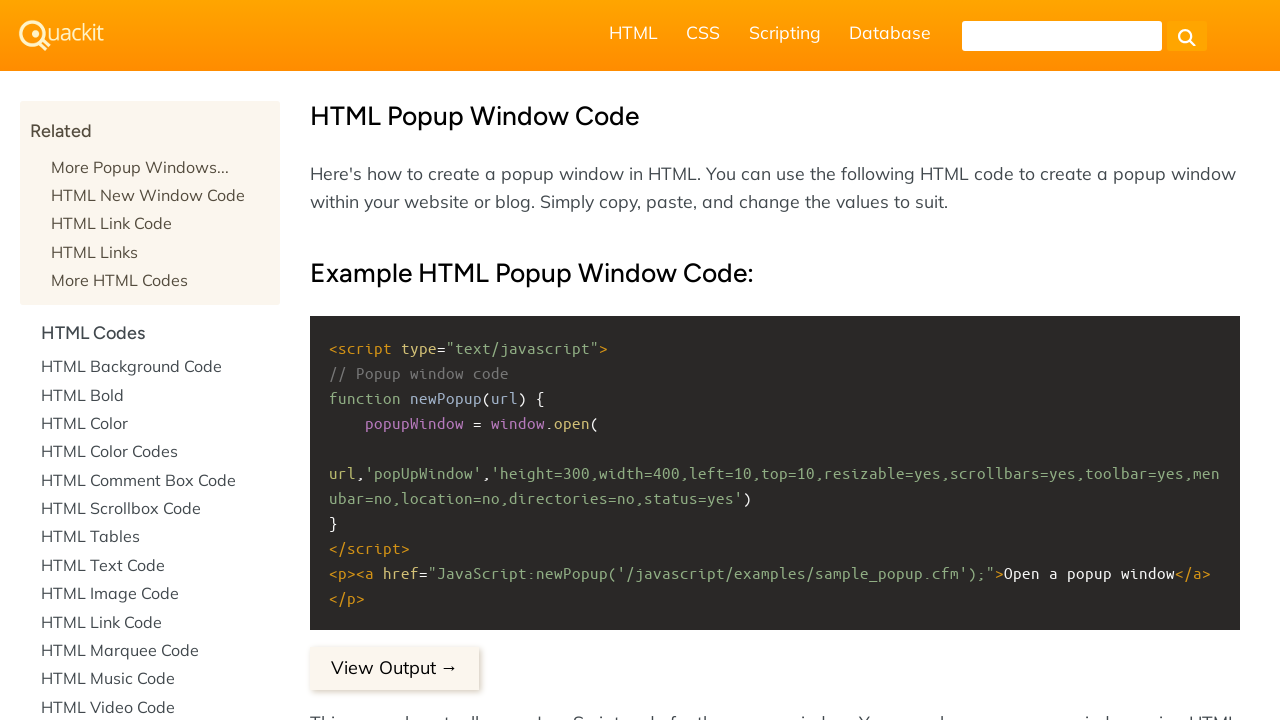

Clicked the first link in body paragraph to trigger popup window at (394, 360) on body p a:first-of-type
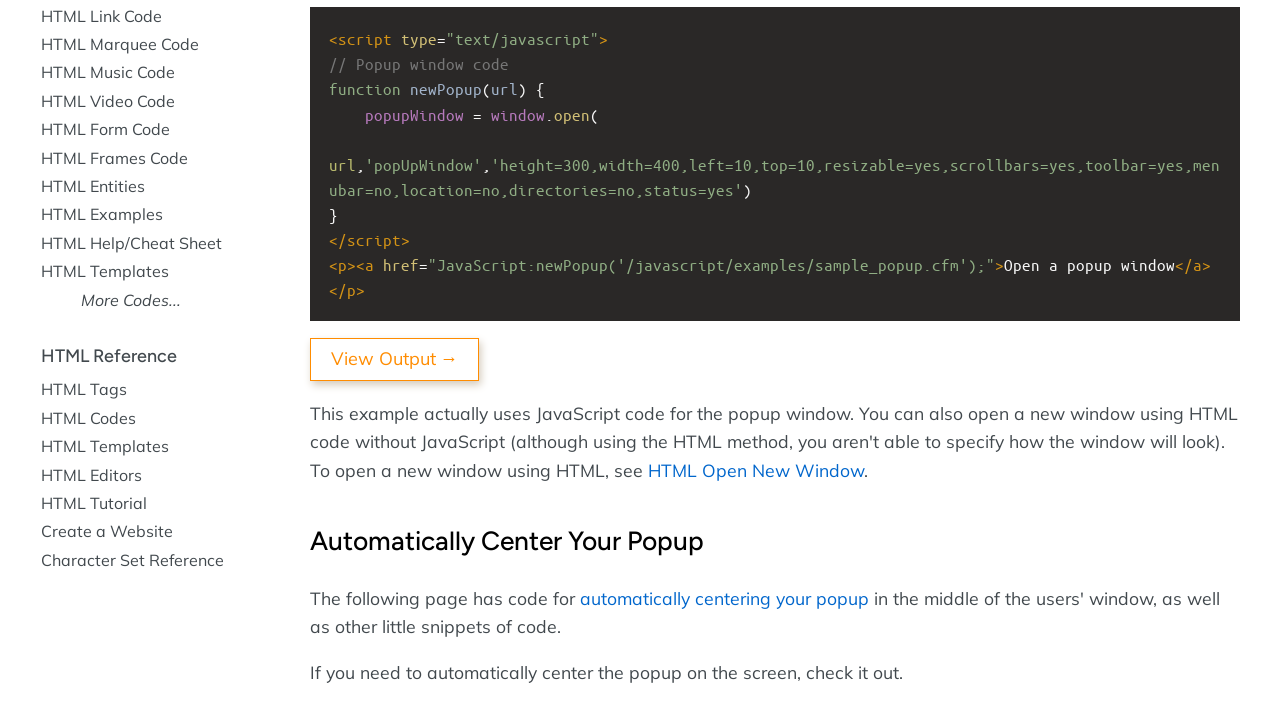

Popup window opened and new page context captured
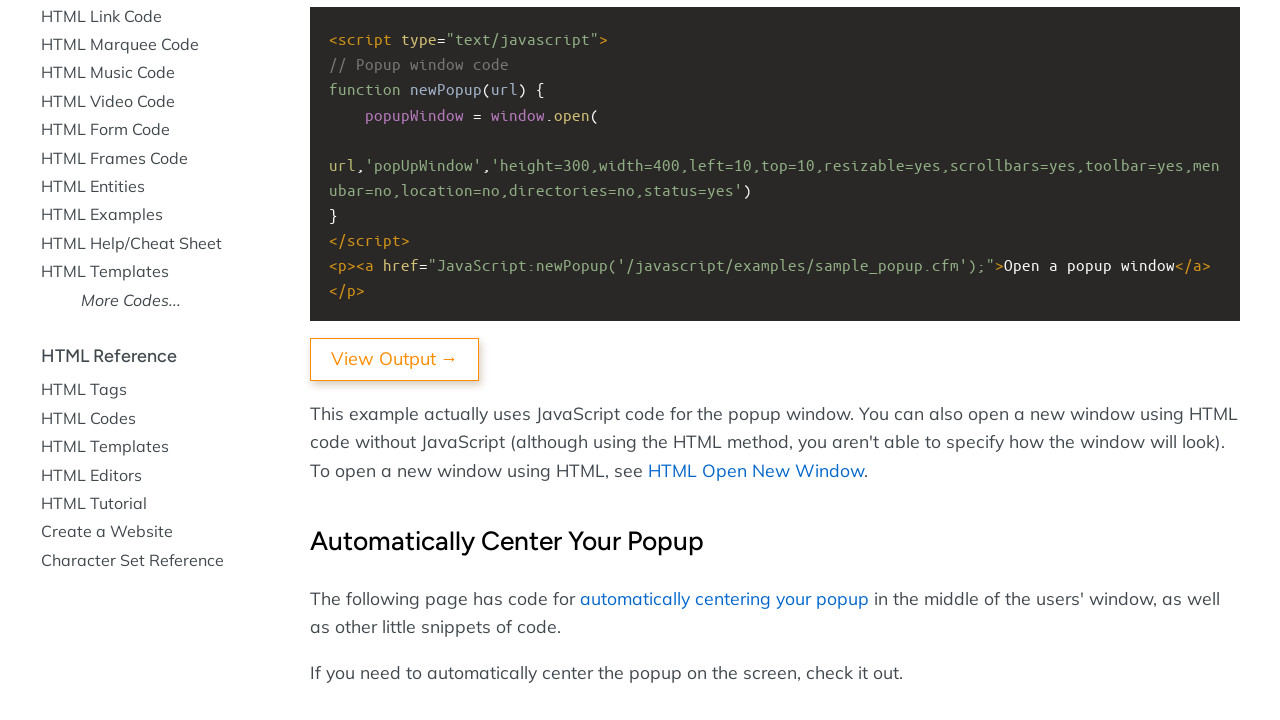

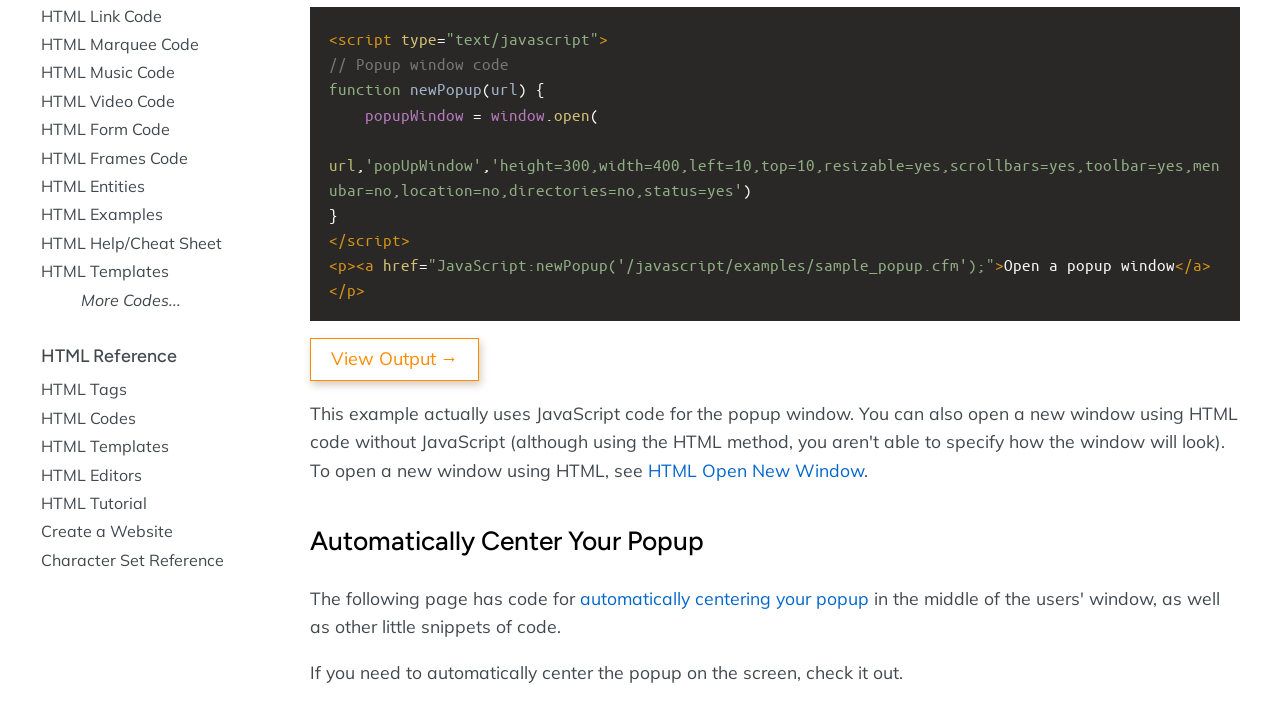